Tests console logging functionality by clicking a button that generates a console log and verifying the log message

Starting URL: https://www.selenium.dev/selenium/web/bidi/logEntryAdded.html

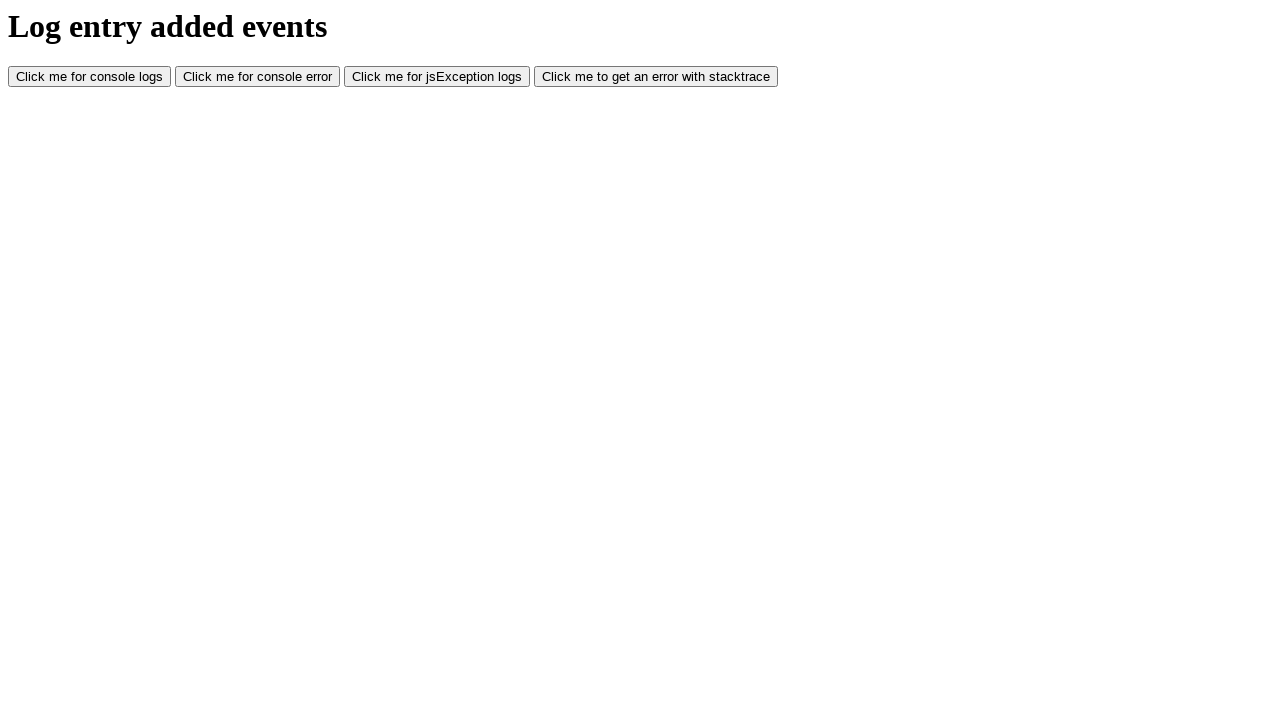

Clicked button that triggers console log at (90, 77) on #consoleLog
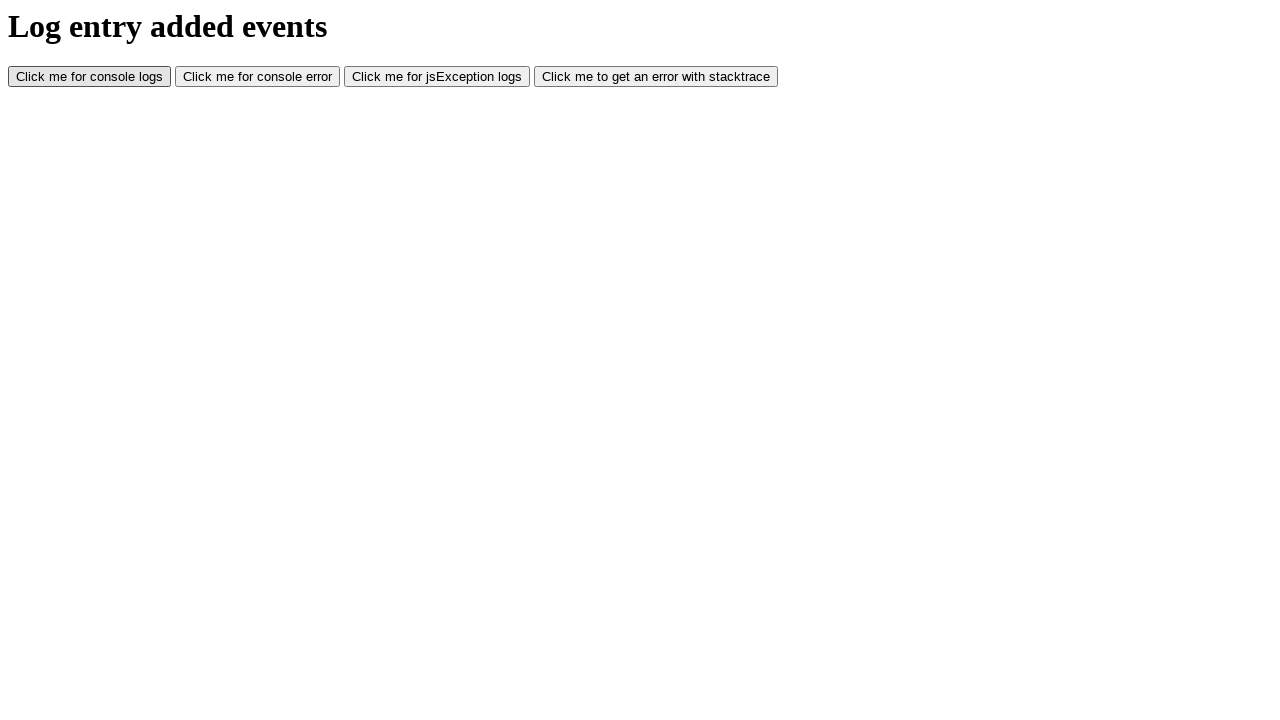

Waited 500ms for page to process the action
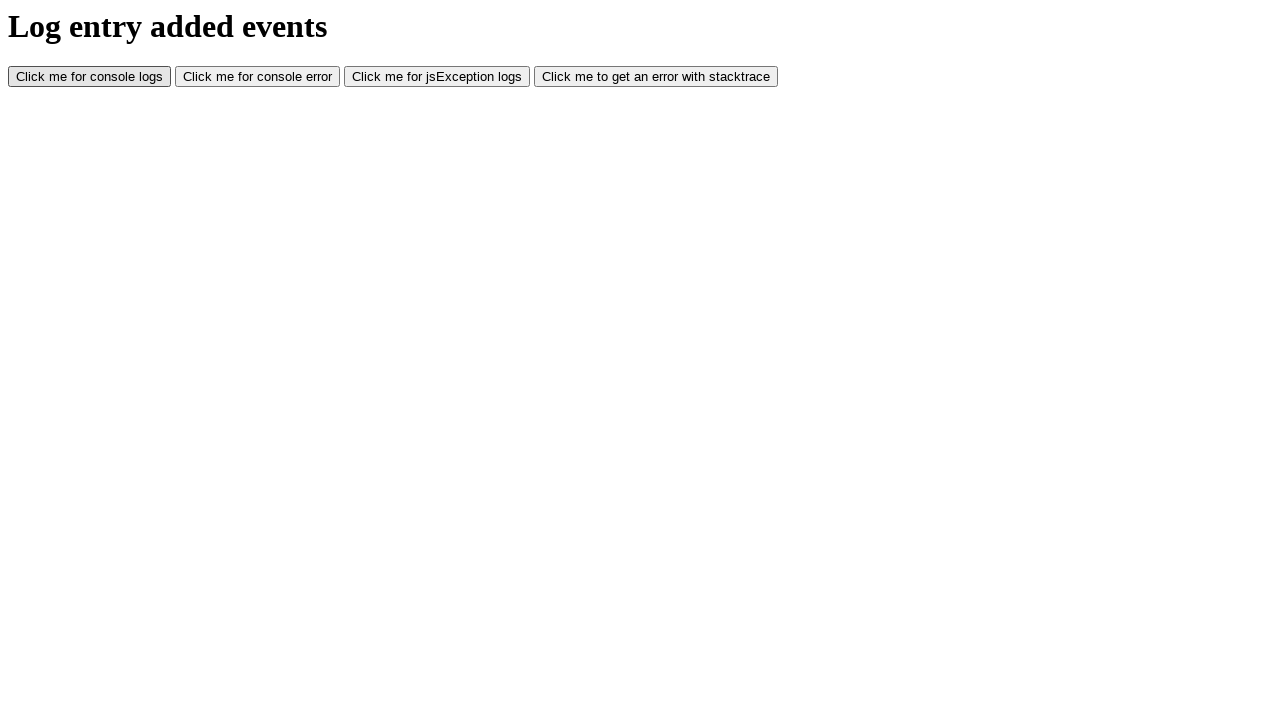

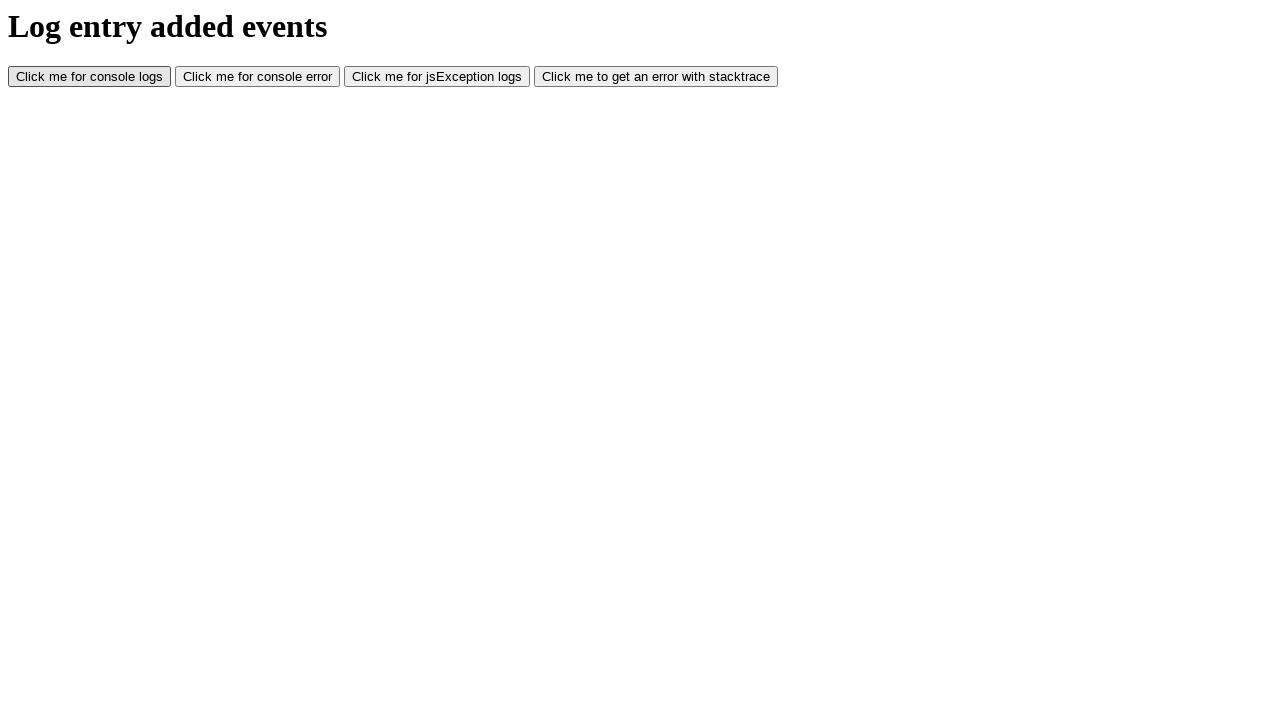